Tests search functionality on Naaptol e-commerce website by entering a product name in the search box and submitting the search

Starting URL: https://www.naaptol.com/

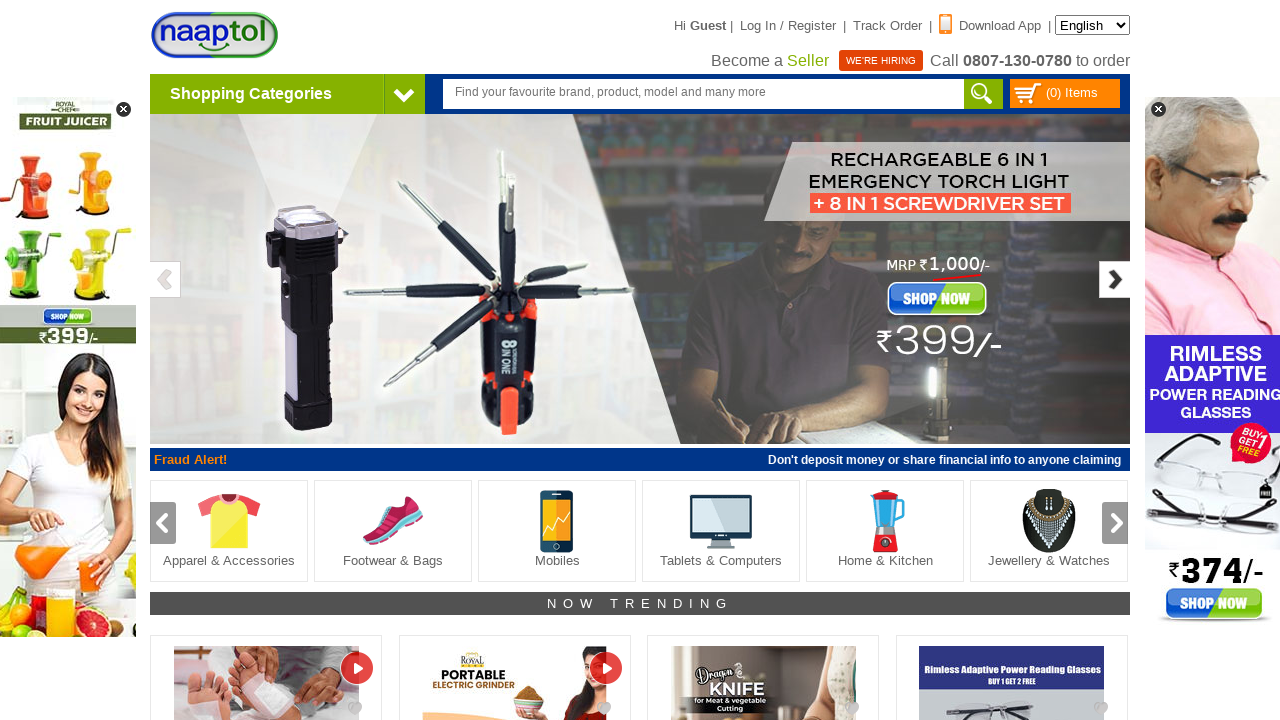

Filled search box with 'wireless headphones' on #header_search_text
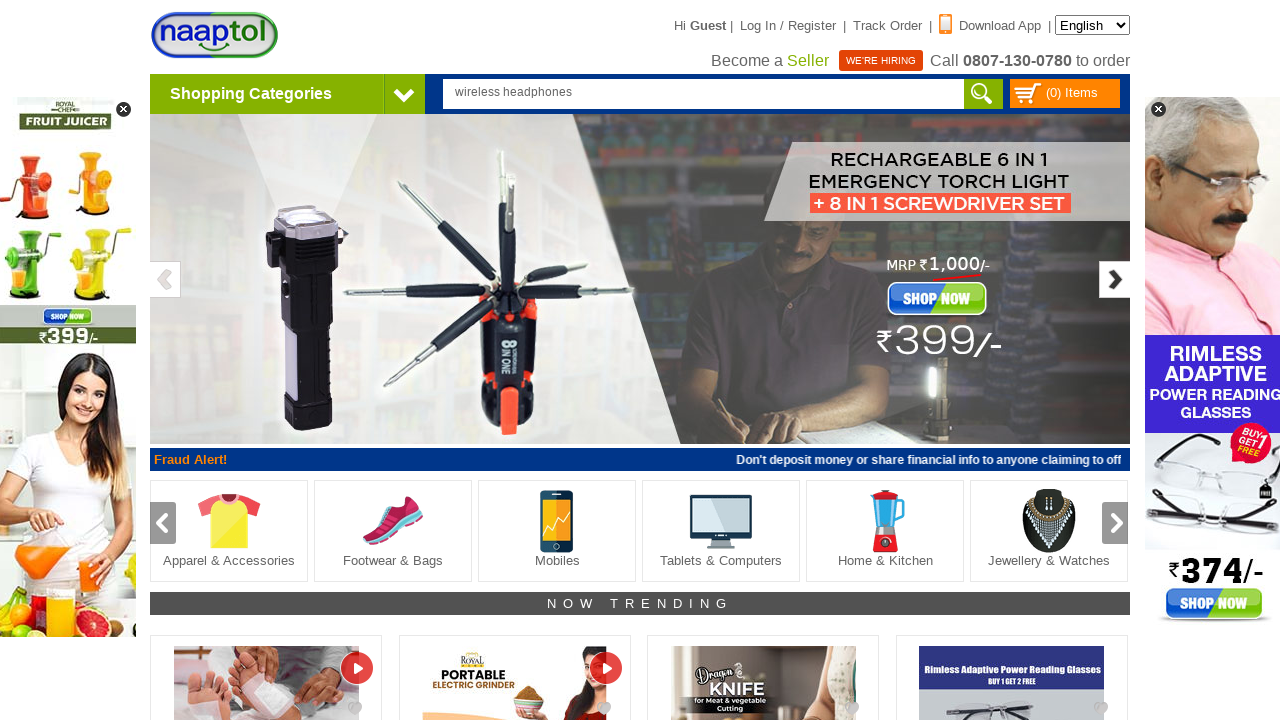

Pressed Enter to submit search query on #header_search_text
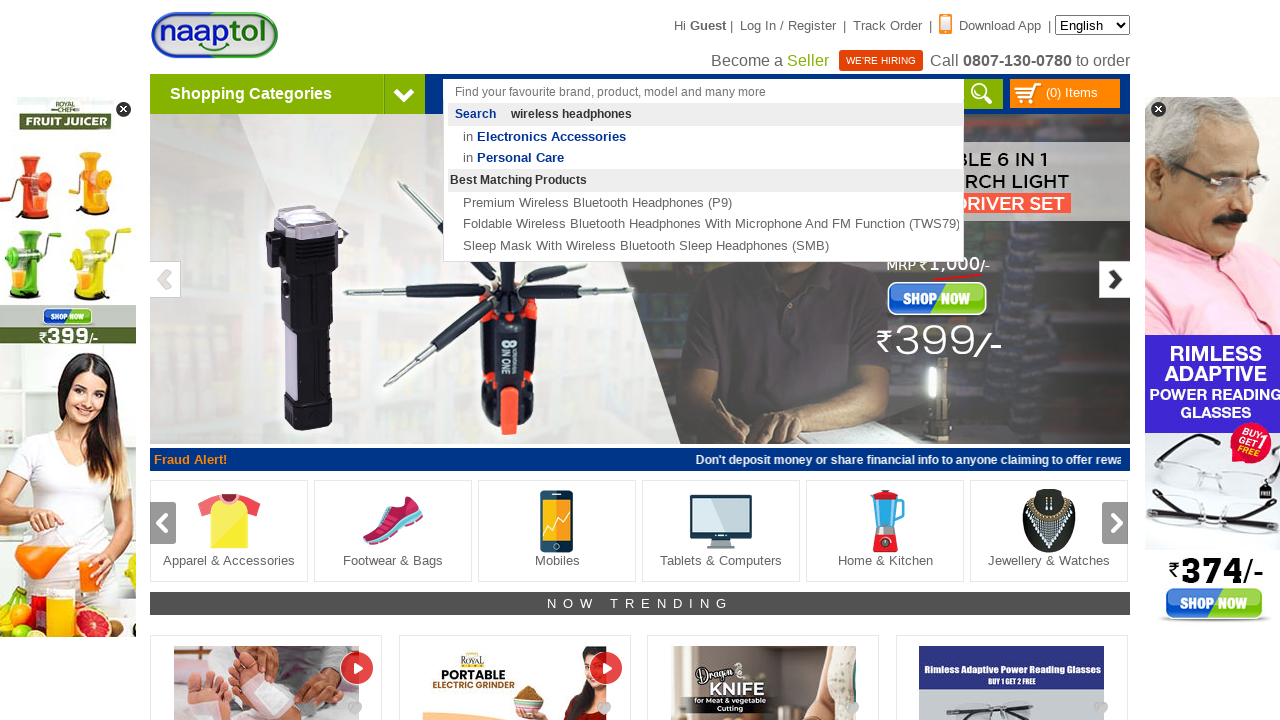

Search results page loaded successfully
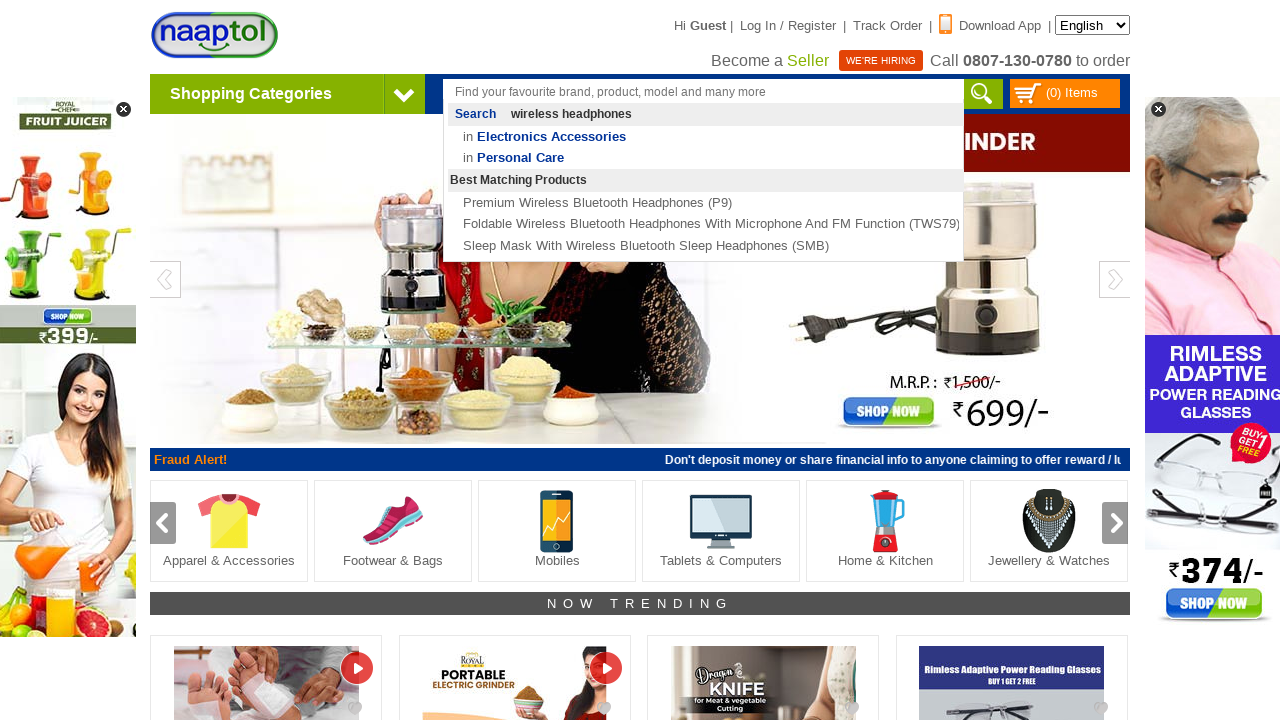

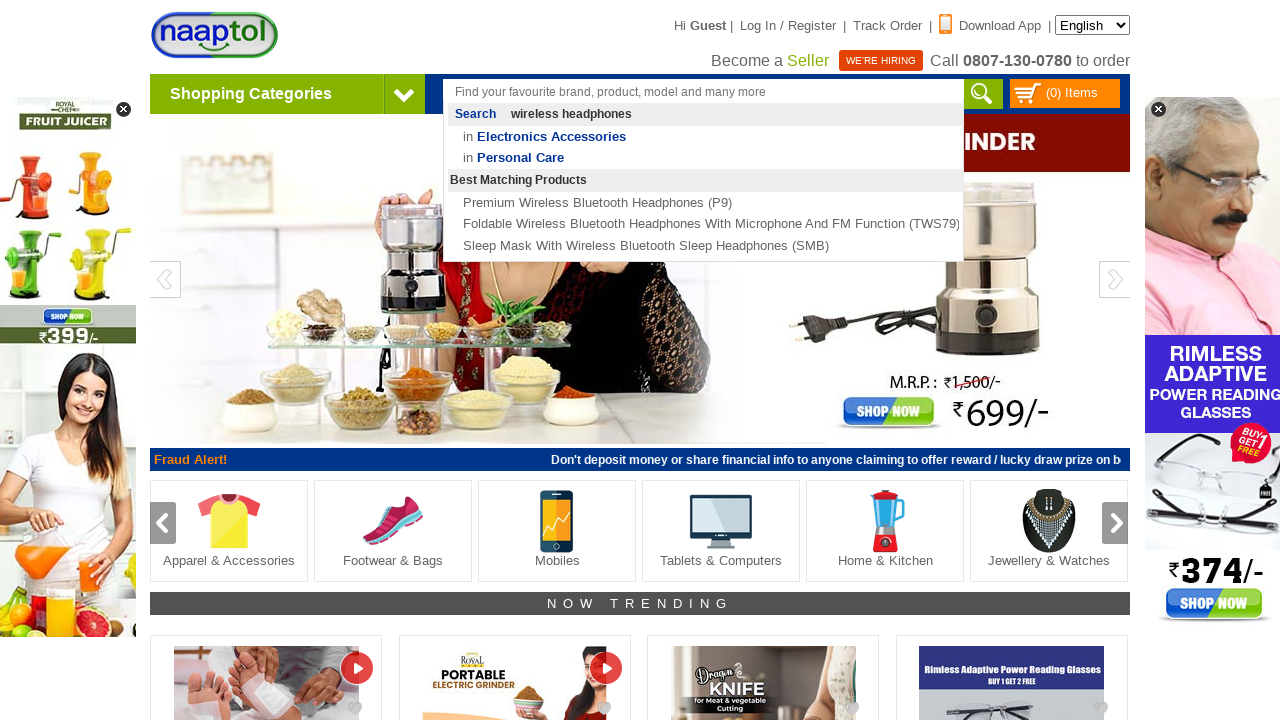